Verifies user menu function accessibility by setting mobile viewport, opening the mobile menu, and checking that user management links are visible and have correct href attributes.

Starting URL: https://edu-create.vercel.app

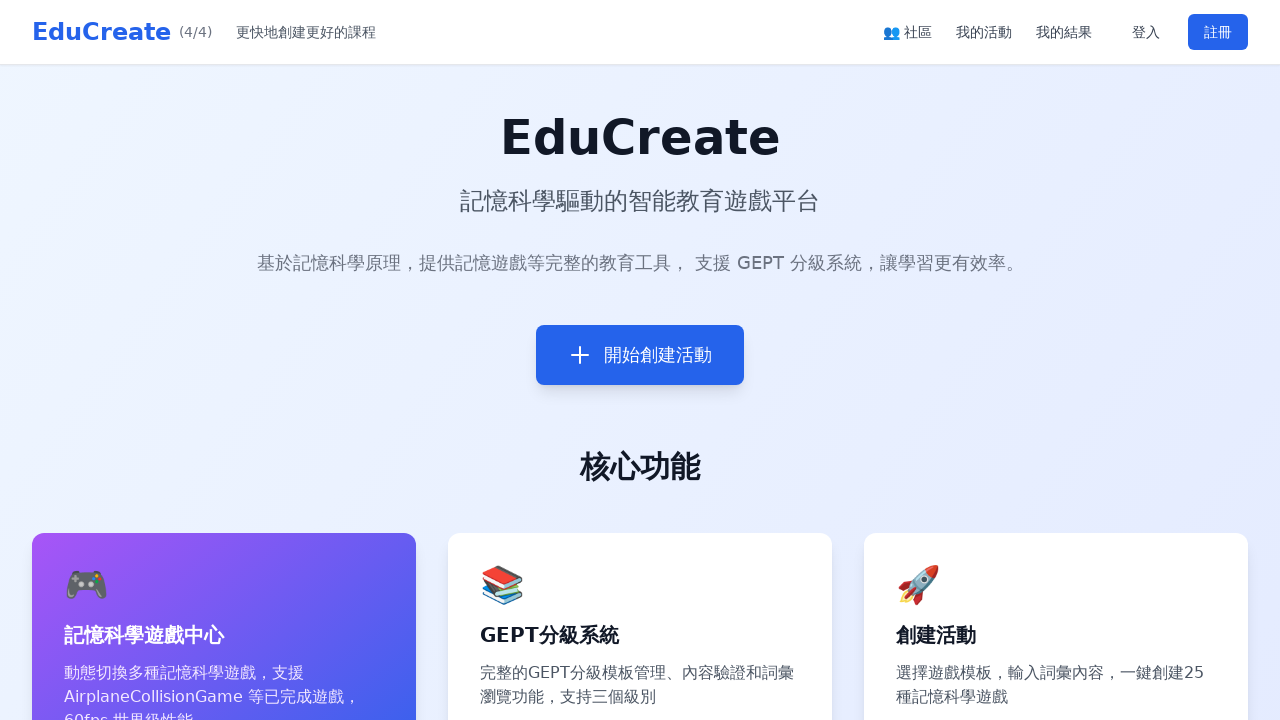

Set mobile viewport size to 375x812
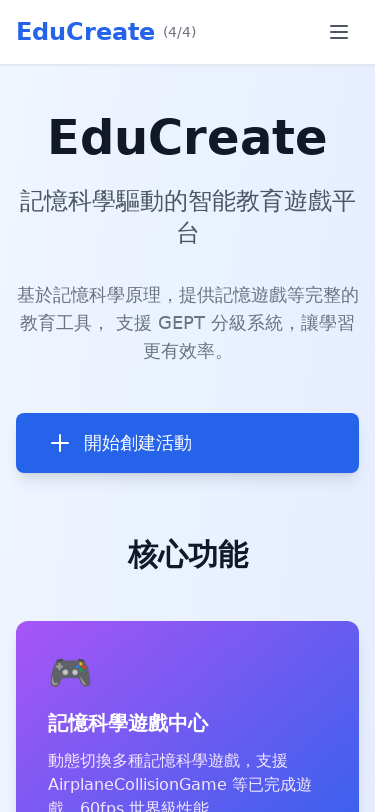

Reloaded page with new viewport
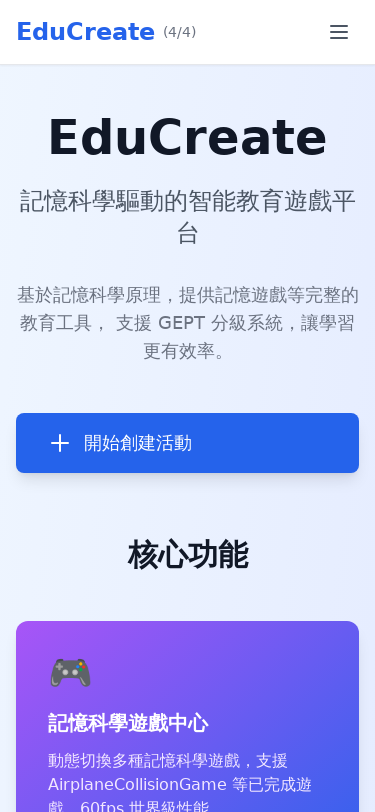

Waited for page to load (networkidle state)
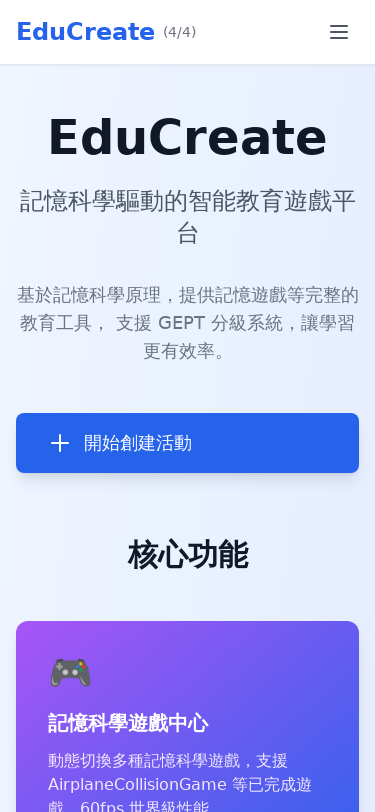

Located mobile menu button
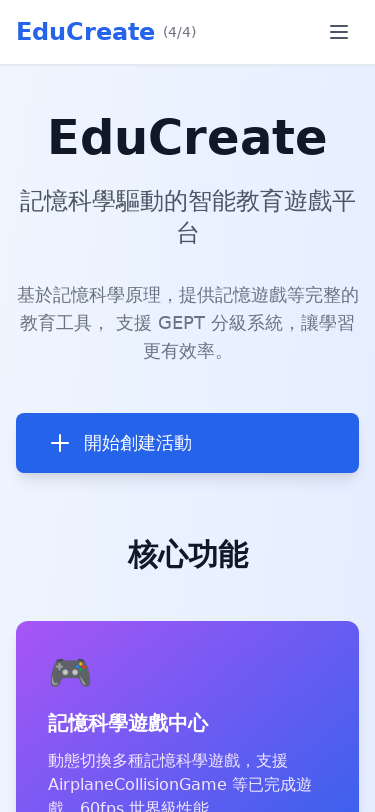

Clicked mobile menu button to open menu at (339, 32) on [data-testid="mobile-menu-button"], button:has-text("☰"), .md\:hidden button >> 
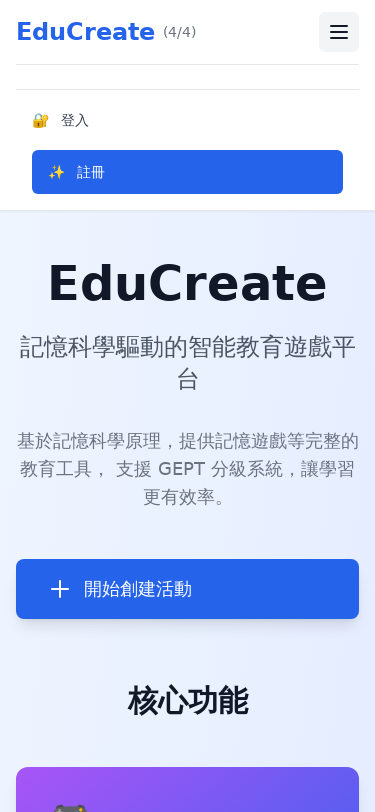

Waited 2 seconds for mobile menu to fully open
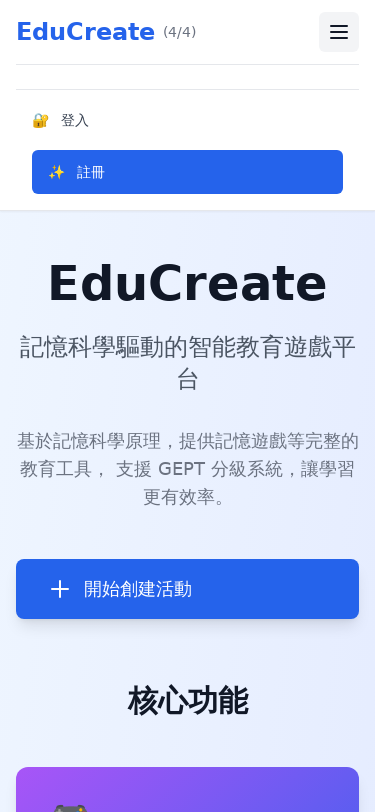

Located user menu link '編輯個人資訊'
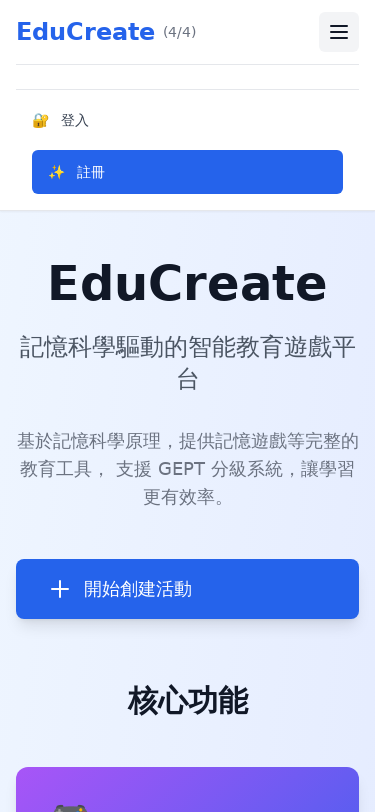

Located user menu link '管理付款'
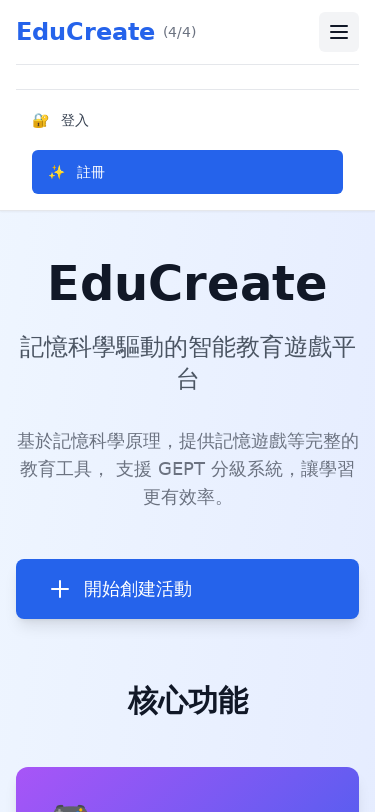

Located user menu link '語言和位置'
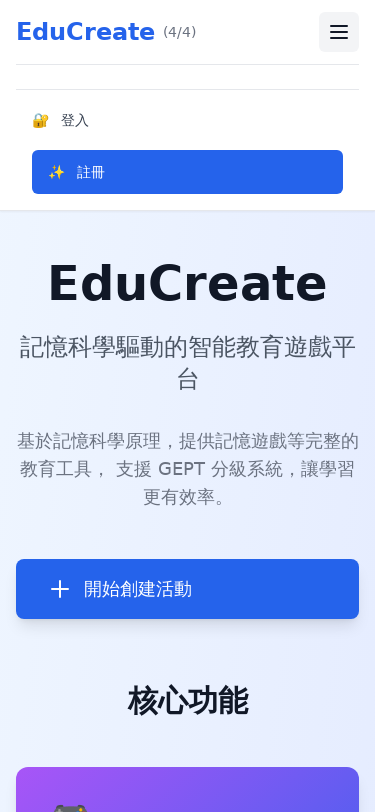

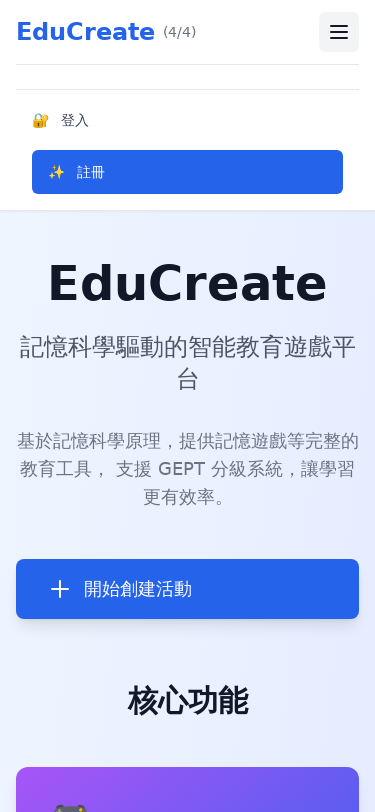